Tests form interaction by extracting a value from an element's attribute, performing a mathematical calculation, filling the answer field, selecting a radio button and checkbox, then submitting the form.

Starting URL: http://suninjuly.github.io/get_attribute.html

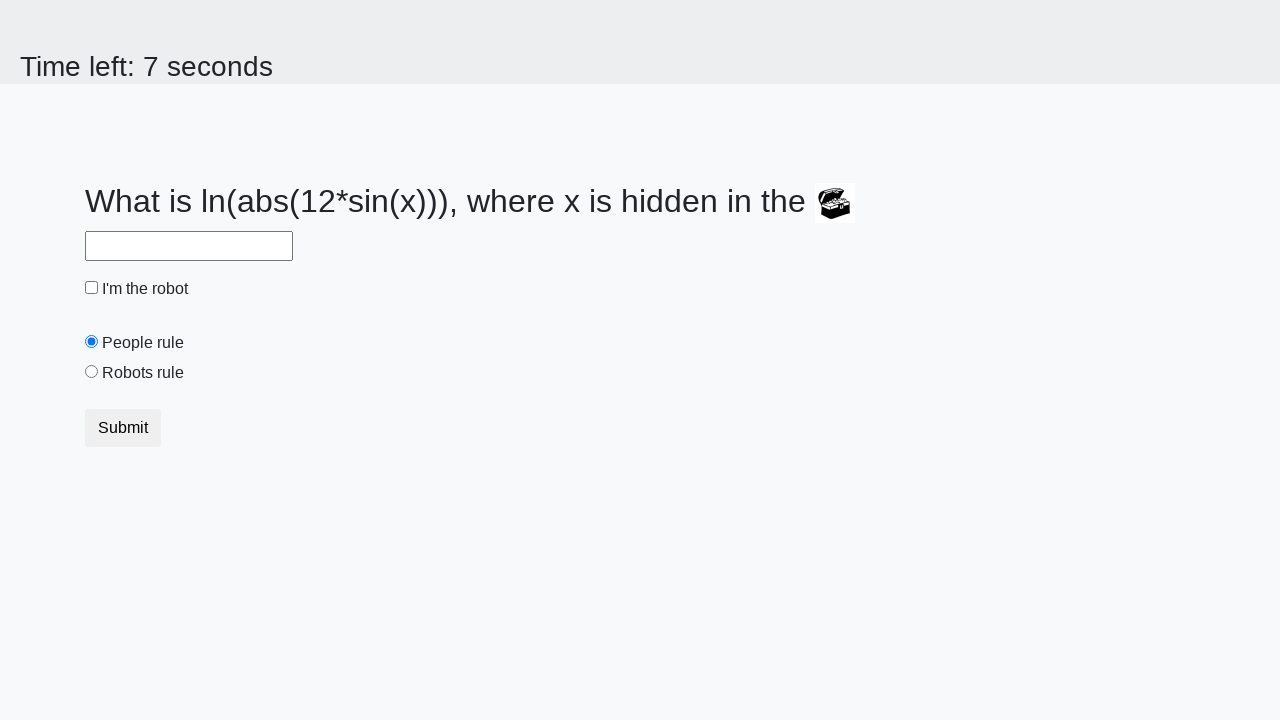

Located treasure element with hidden valuex attribute
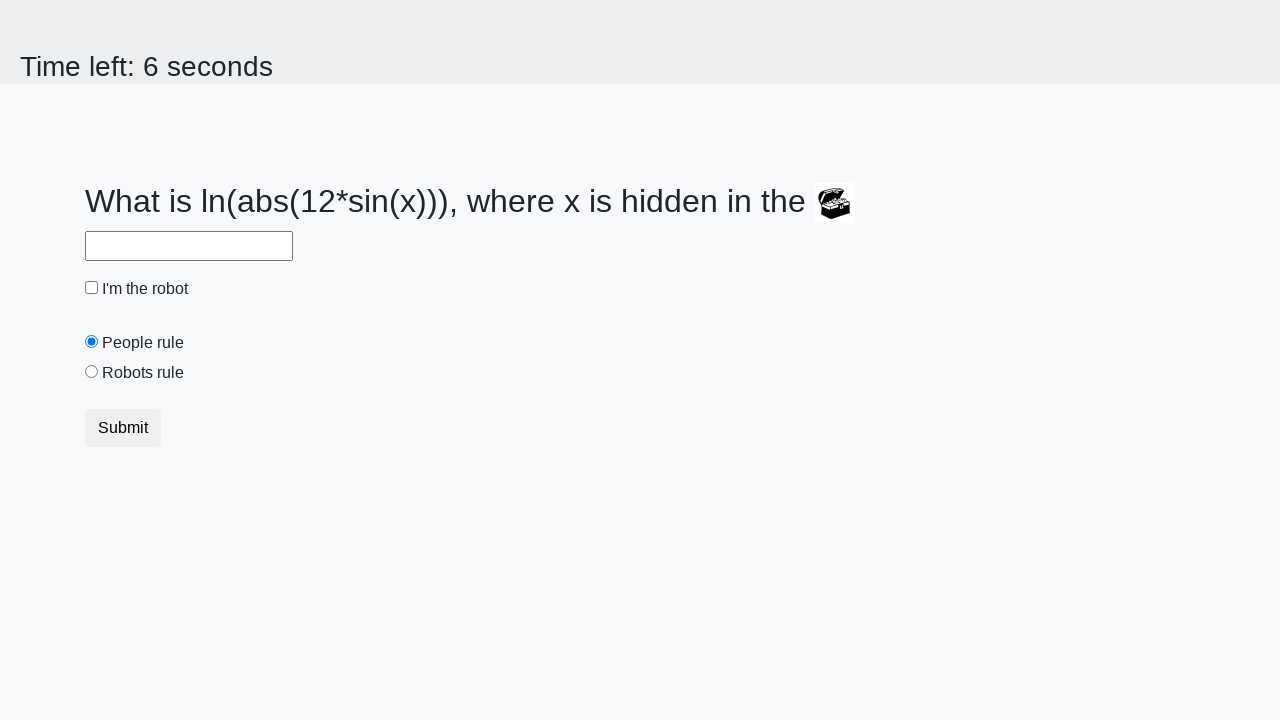

Extracted valuex attribute from treasure element: 132
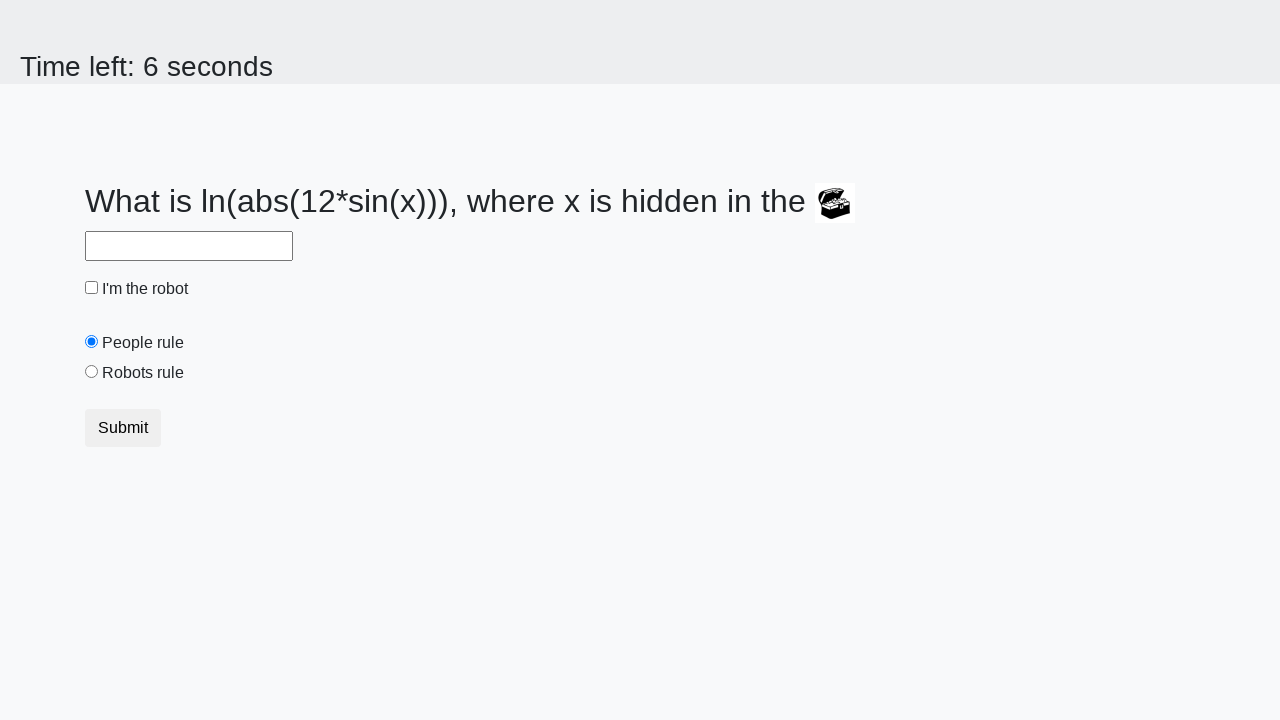

Calculated answer using logarithmic formula: -0.45098084201999333
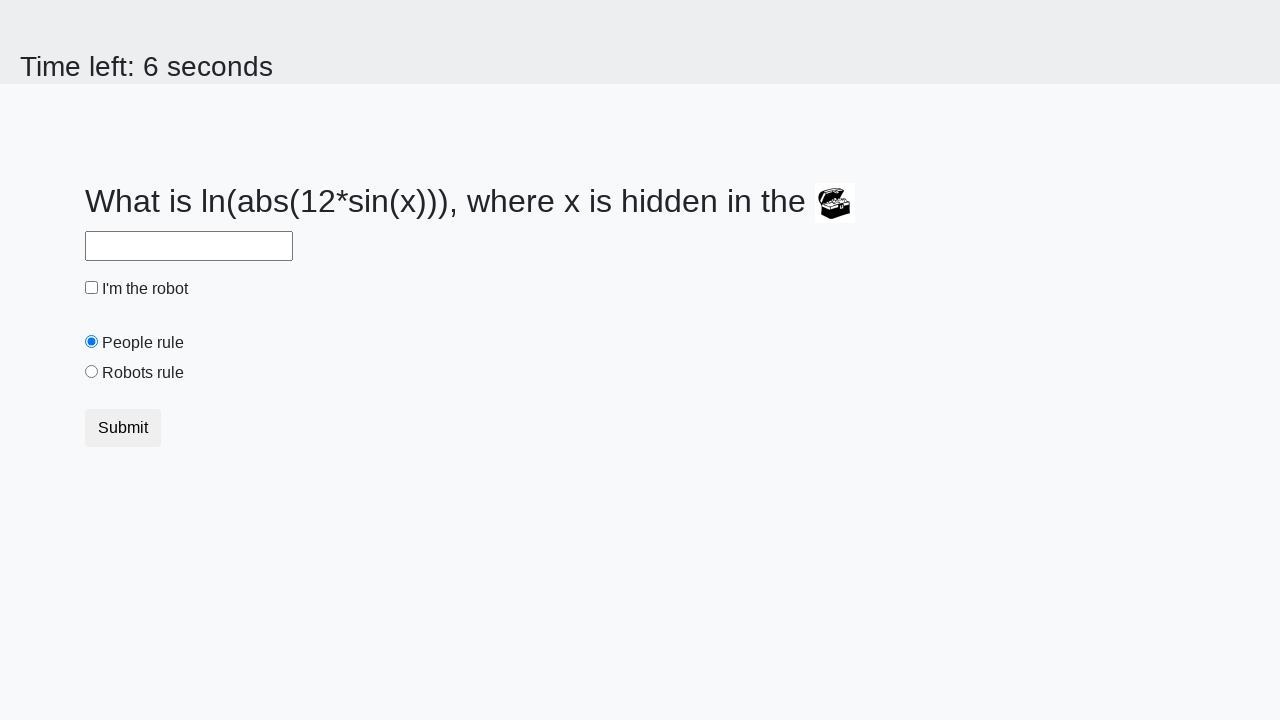

Filled answer field with calculated value: -0.45098084201999333 on #answer
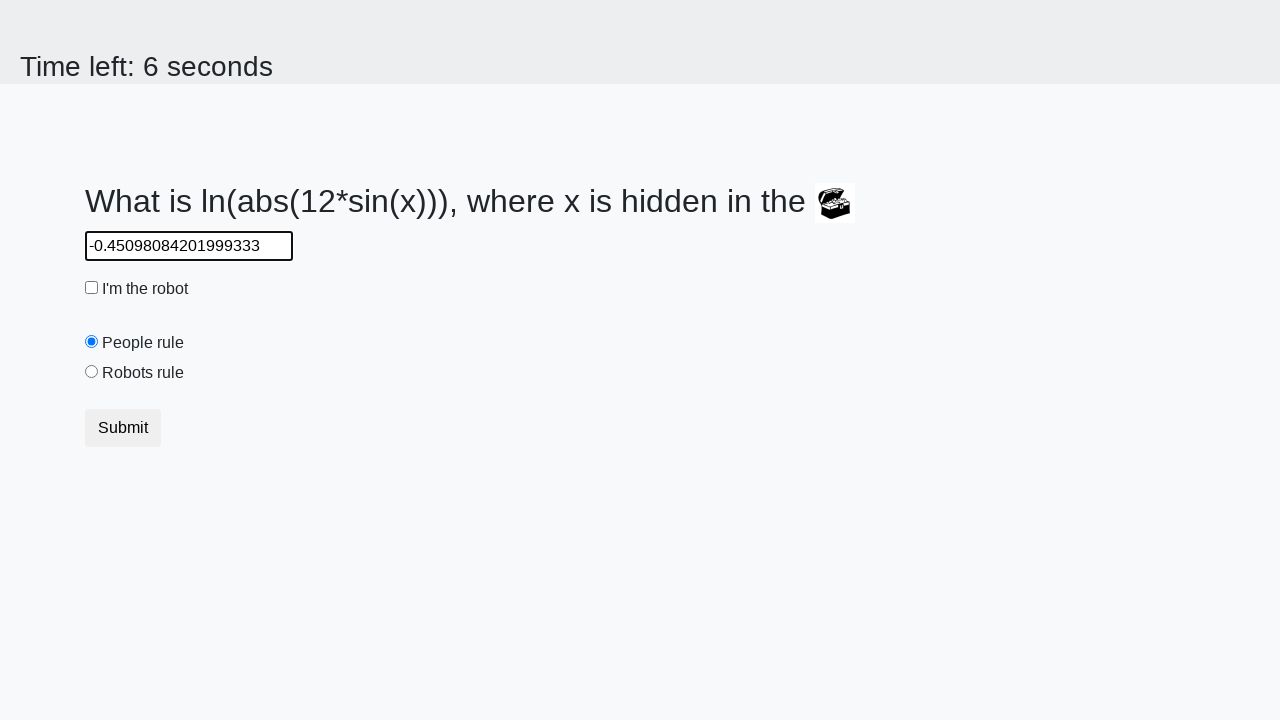

Clicked 'robotsRule' radio button at (92, 372) on #robotsRule
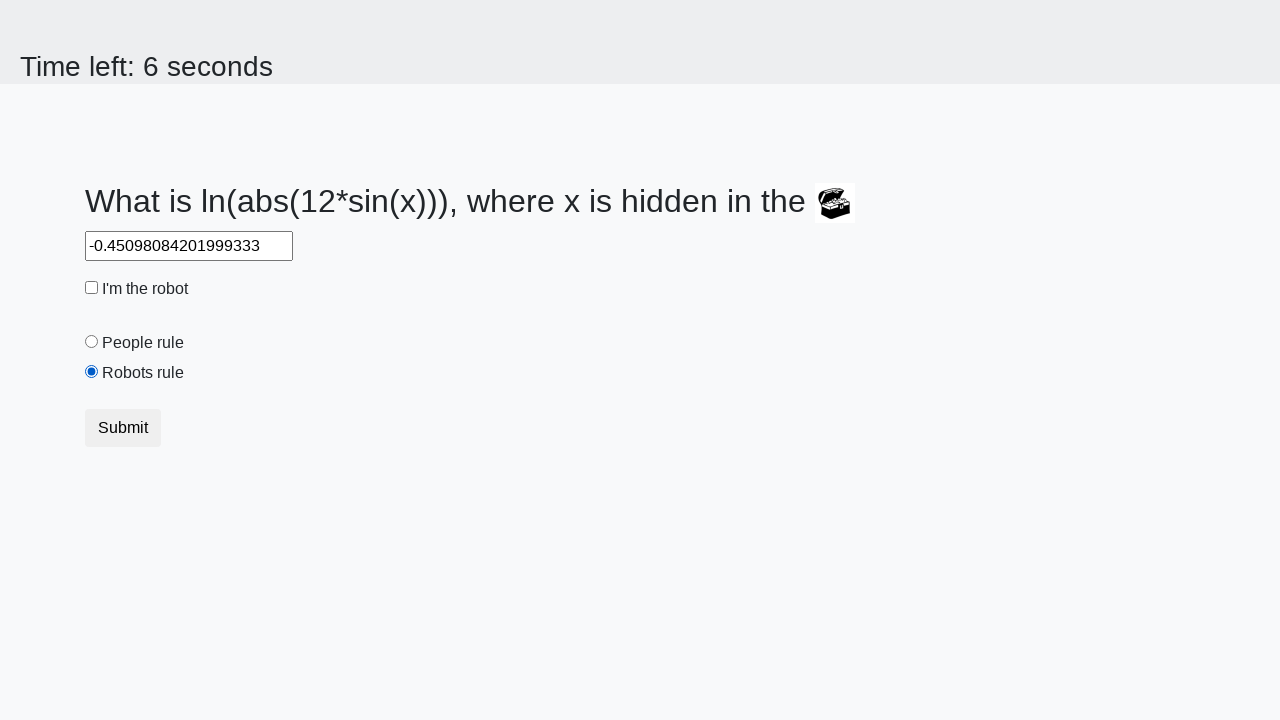

Clicked 'robotCheckbox' checkbox at (92, 288) on #robotCheckbox
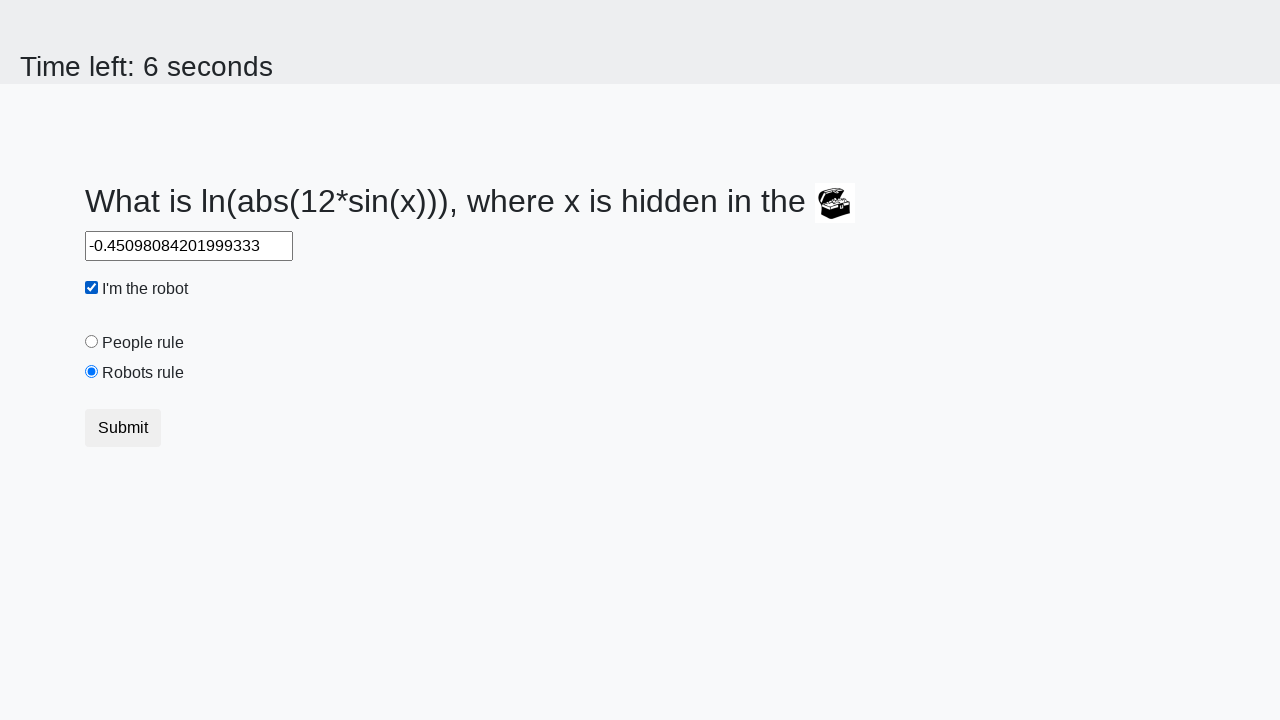

Clicked submit button to submit form at (123, 428) on button
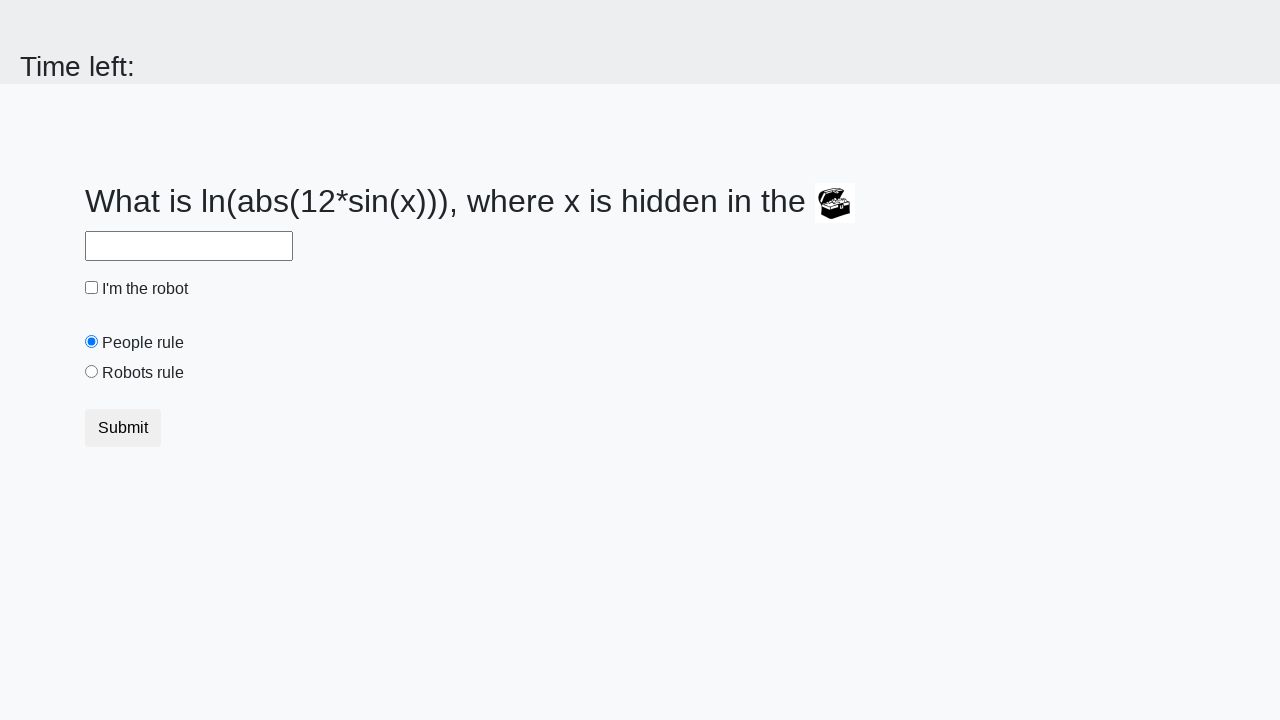

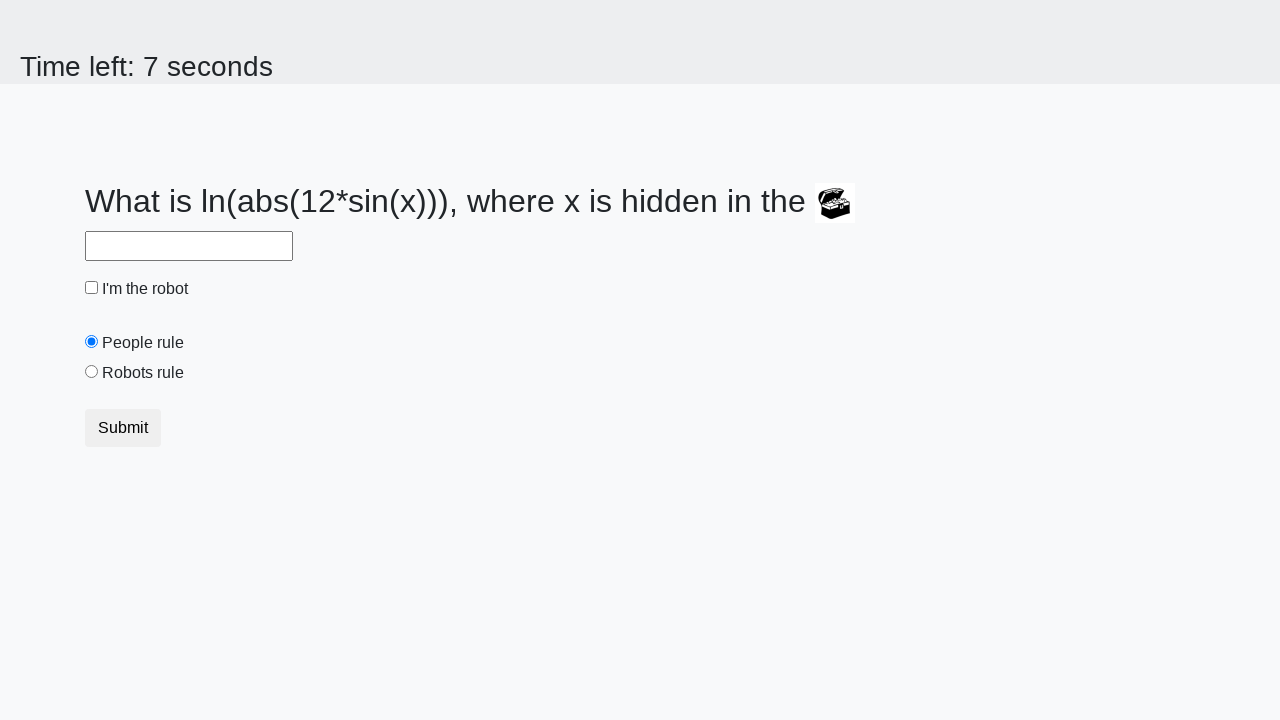